Tests that registration fails when username contains only spaces.

Starting URL: https://anatoly-karpovich.github.io/demo-login-form/

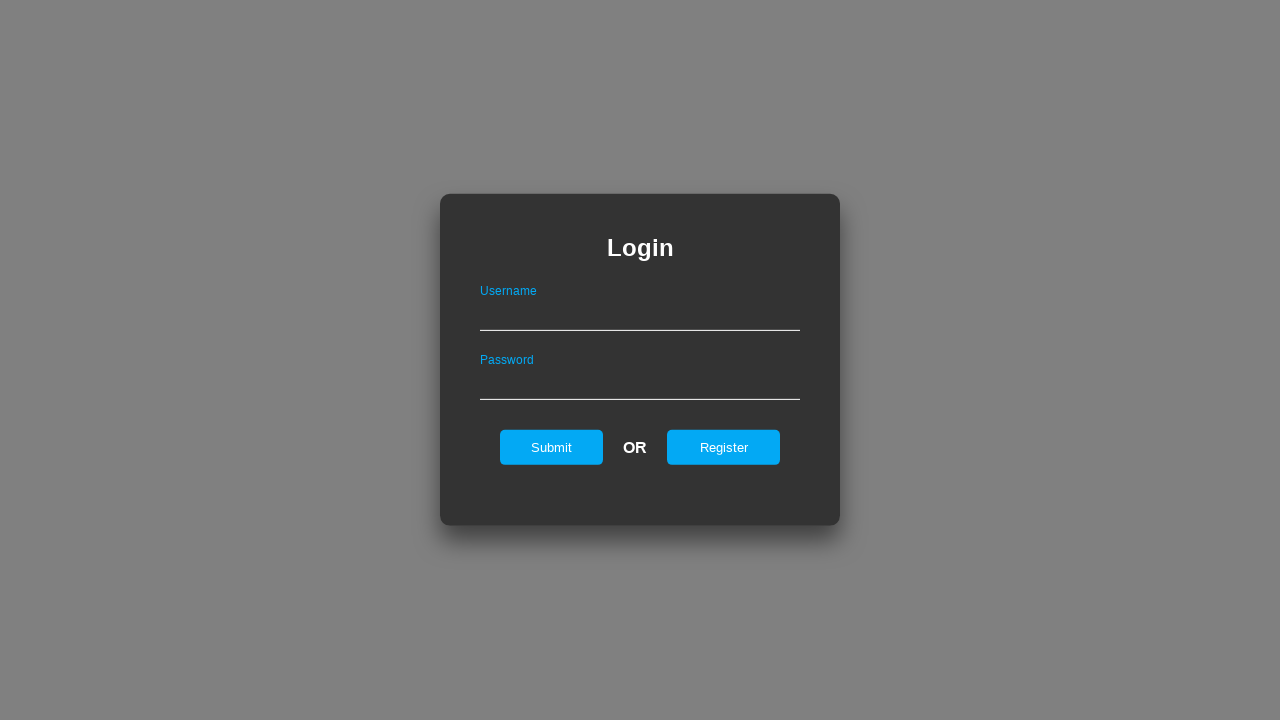

Clicked register button to navigate to registration page at (724, 447) on #registerOnLogin
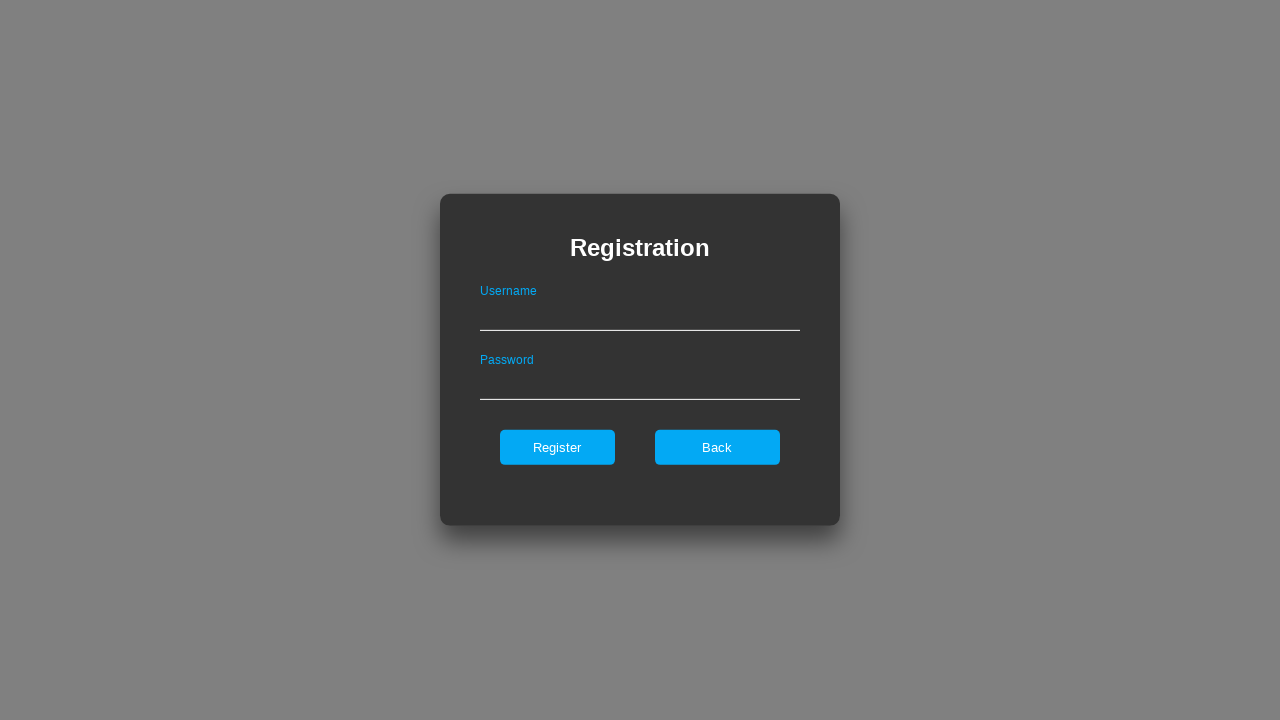

Filled username field with only spaces on #userNameOnRegister
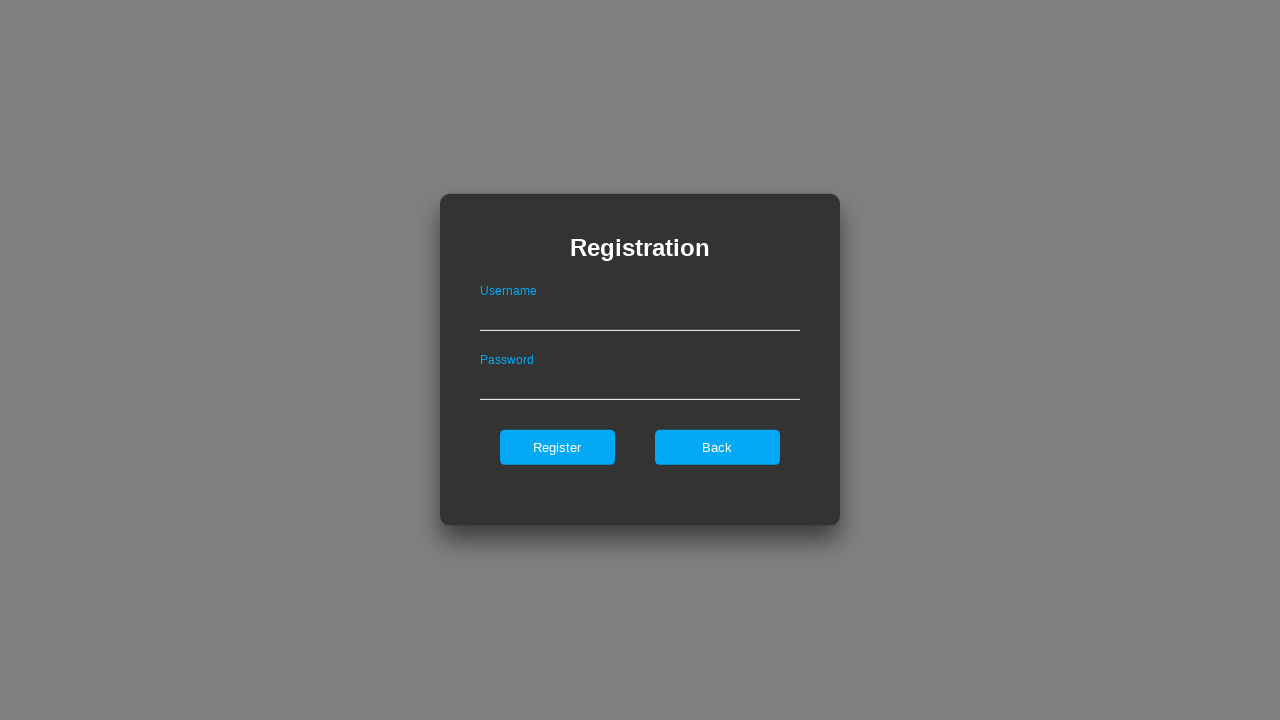

Filled password field with 'validPassword123' on #passwordOnRegister
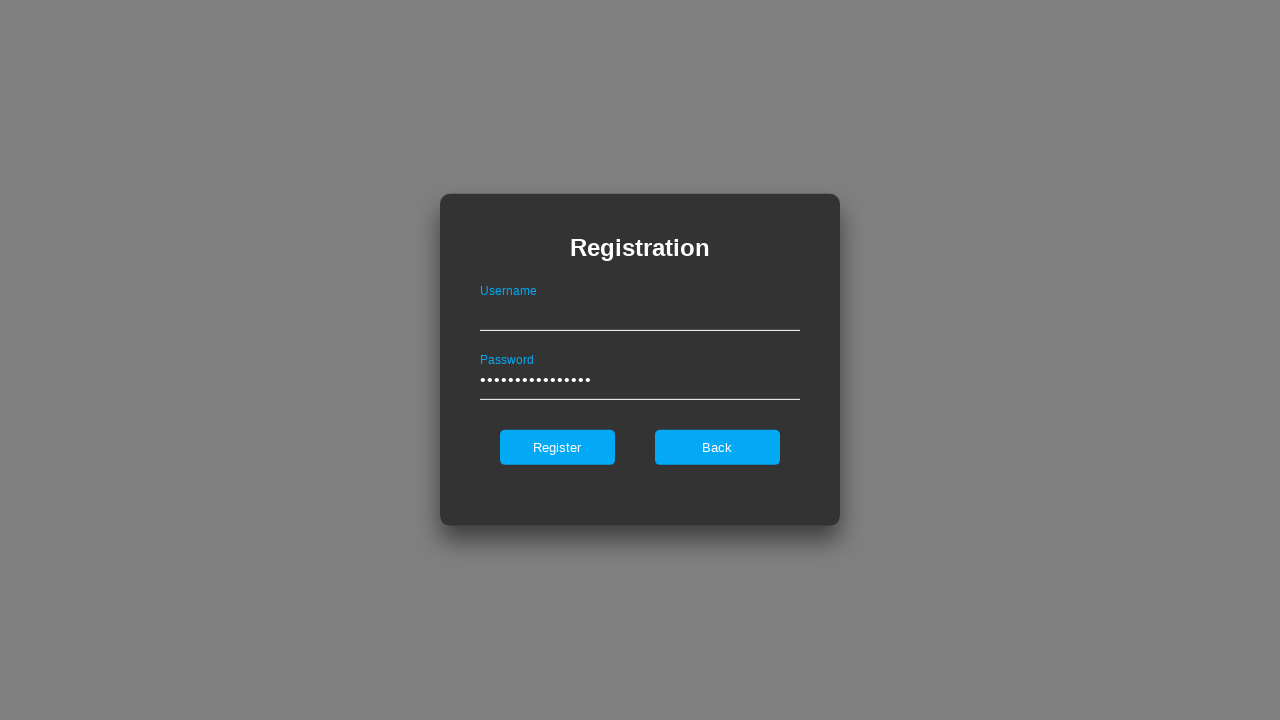

Clicked register button to attempt registration at (557, 447) on #register
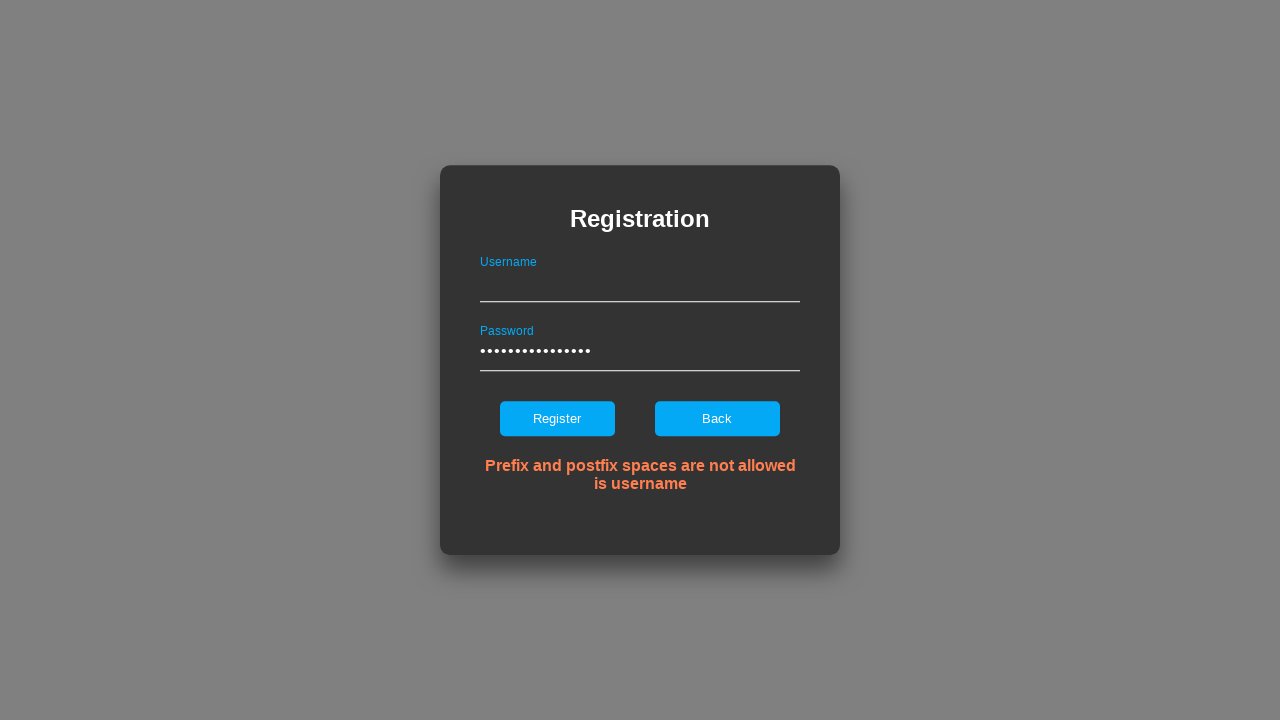

Error message 'Prefix and postfix spaces are not allowed is username' appeared confirming registration failed
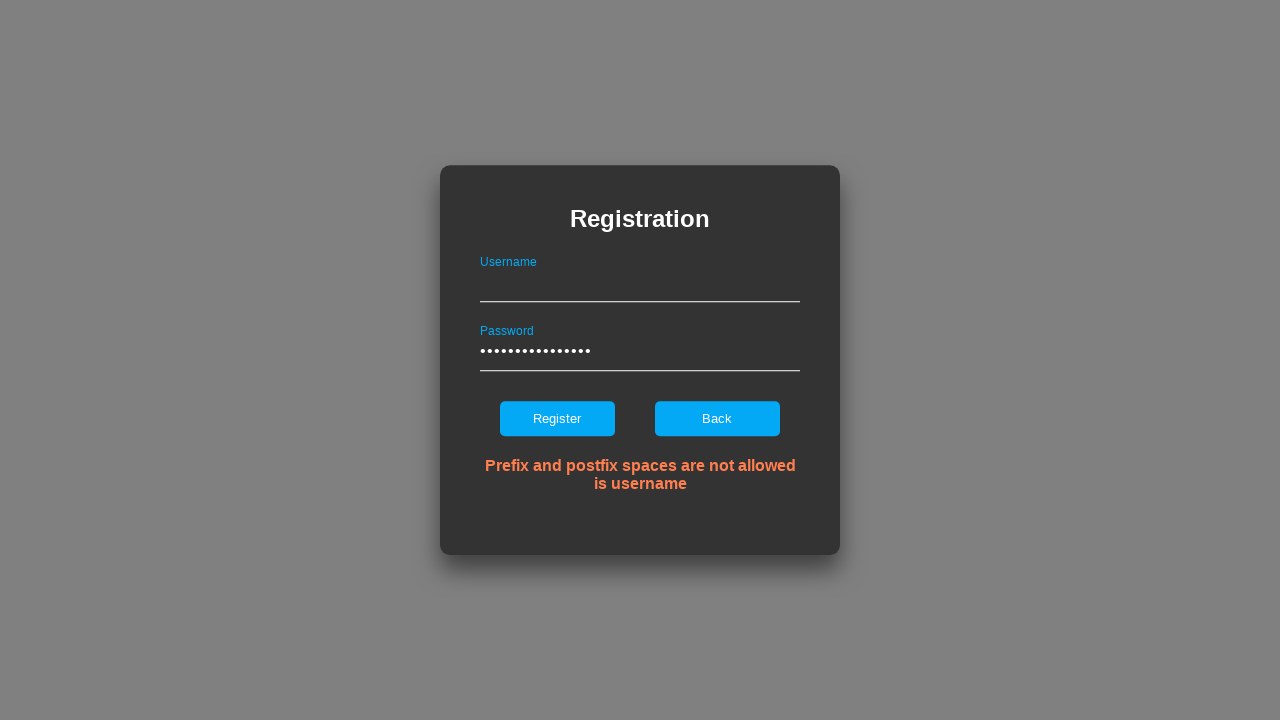

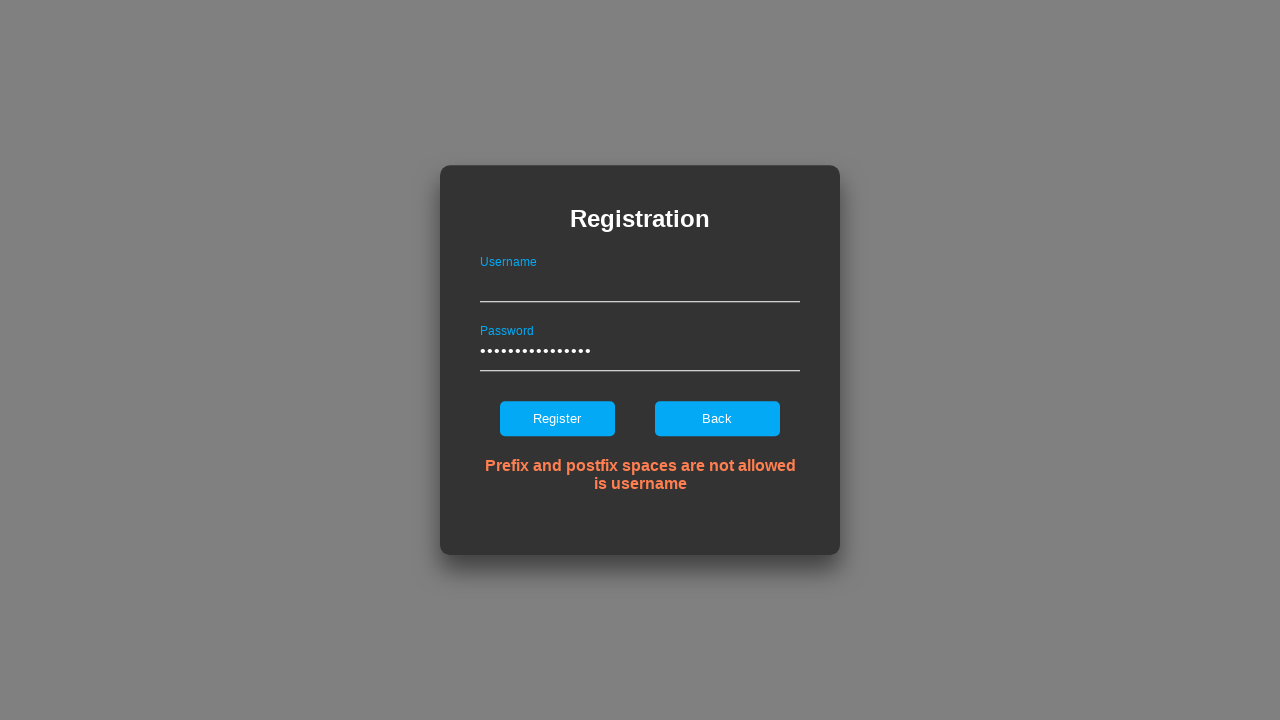